Tests various wait conditions including waiting for text changes, element visibility, and element invisibility on interactive buttons

Starting URL: https://www.leafground.com/waits.xhtml

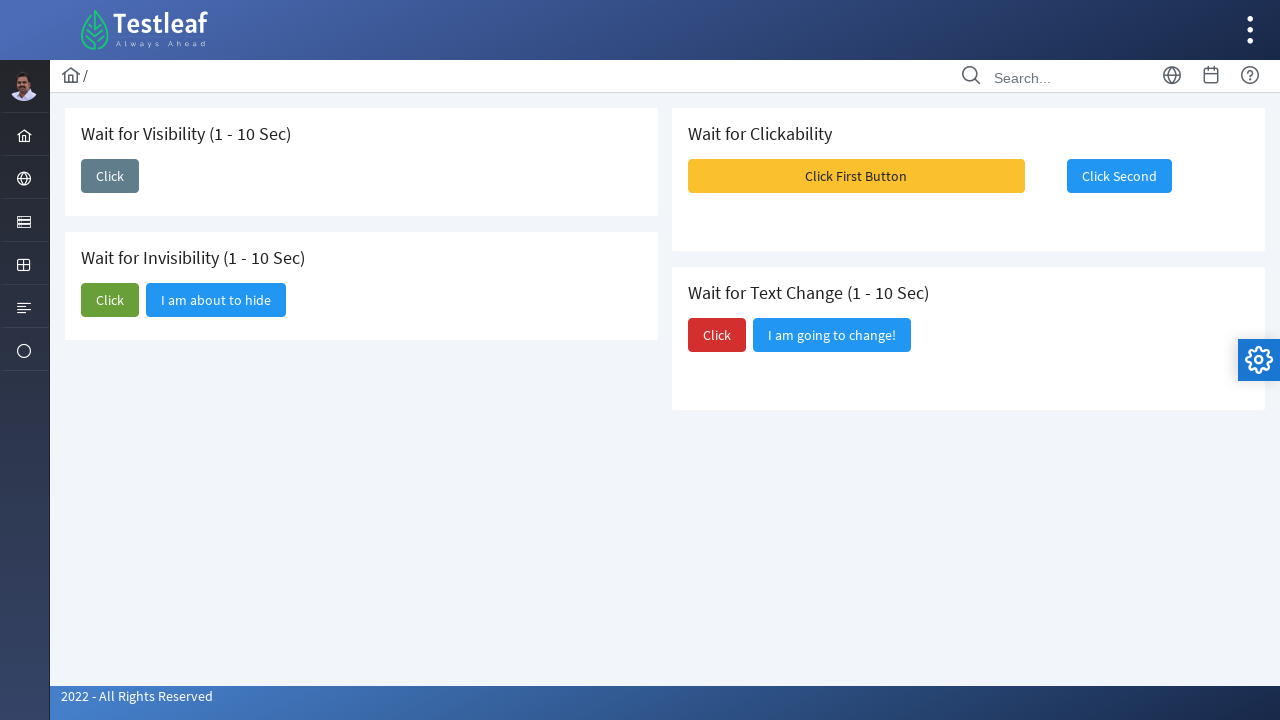

Clicked third 'Click' button to trigger text change at (717, 335) on xpath=(//span[text()='Click'])[3]
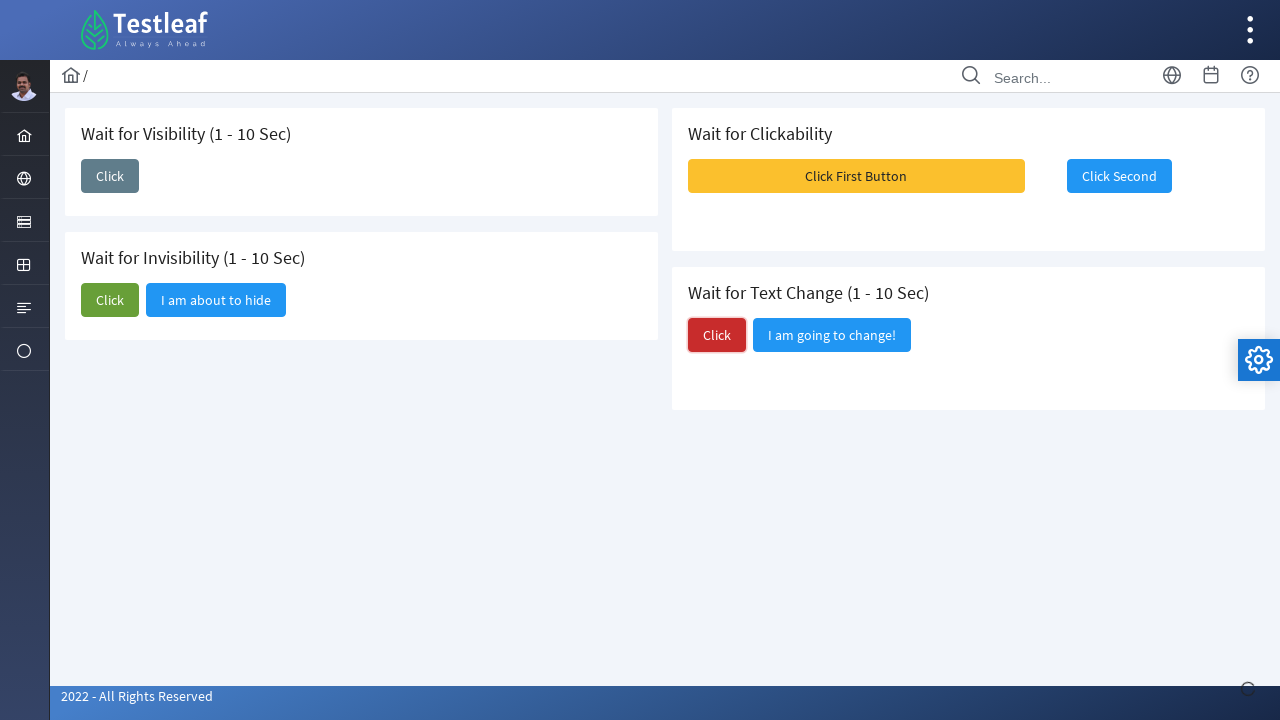

Waited for 'Did you notice?' text to appear
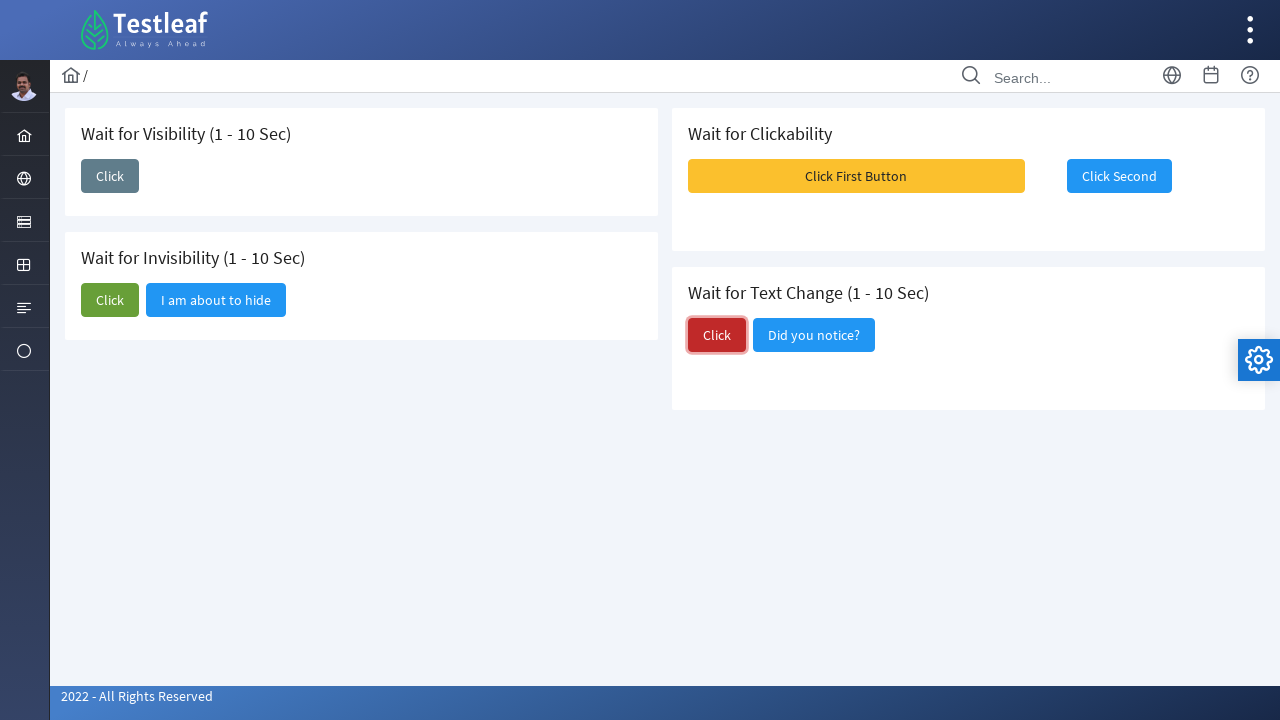

Verified text content: 'Did you notice?'
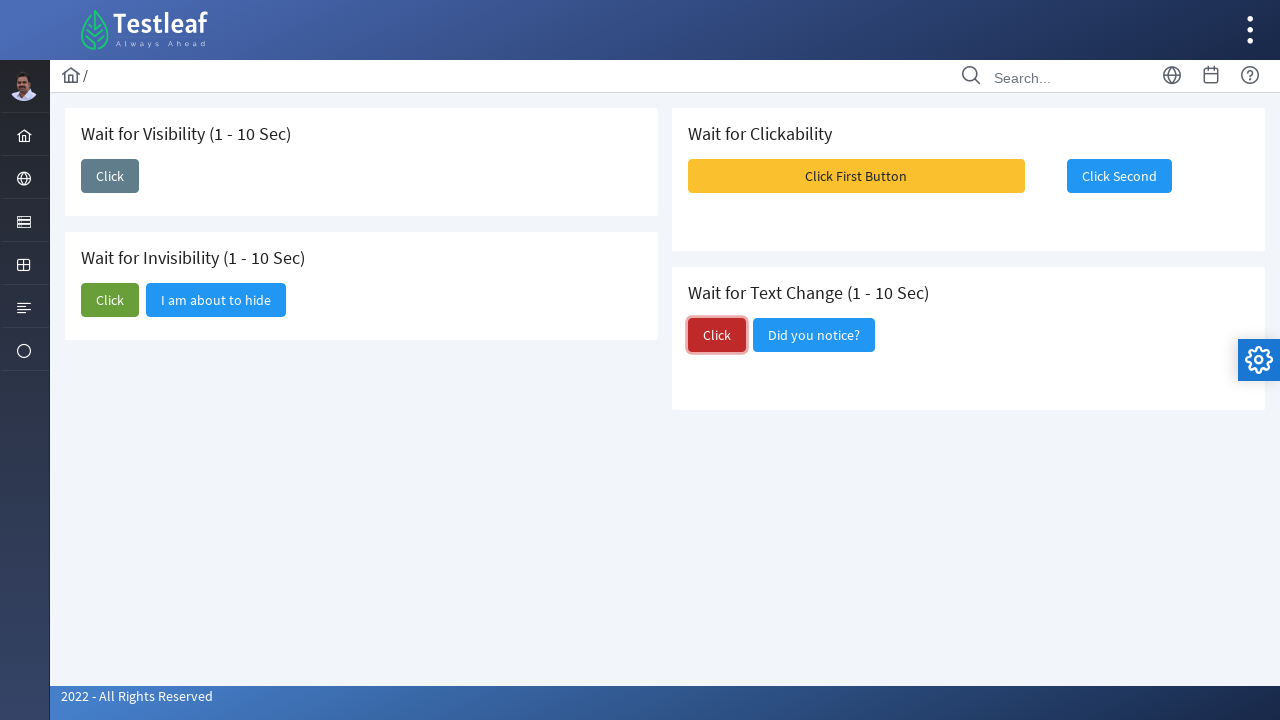

Clicked first 'Click' button to trigger element visibility at (110, 176) on xpath=(//span[text()='Click'])[1]
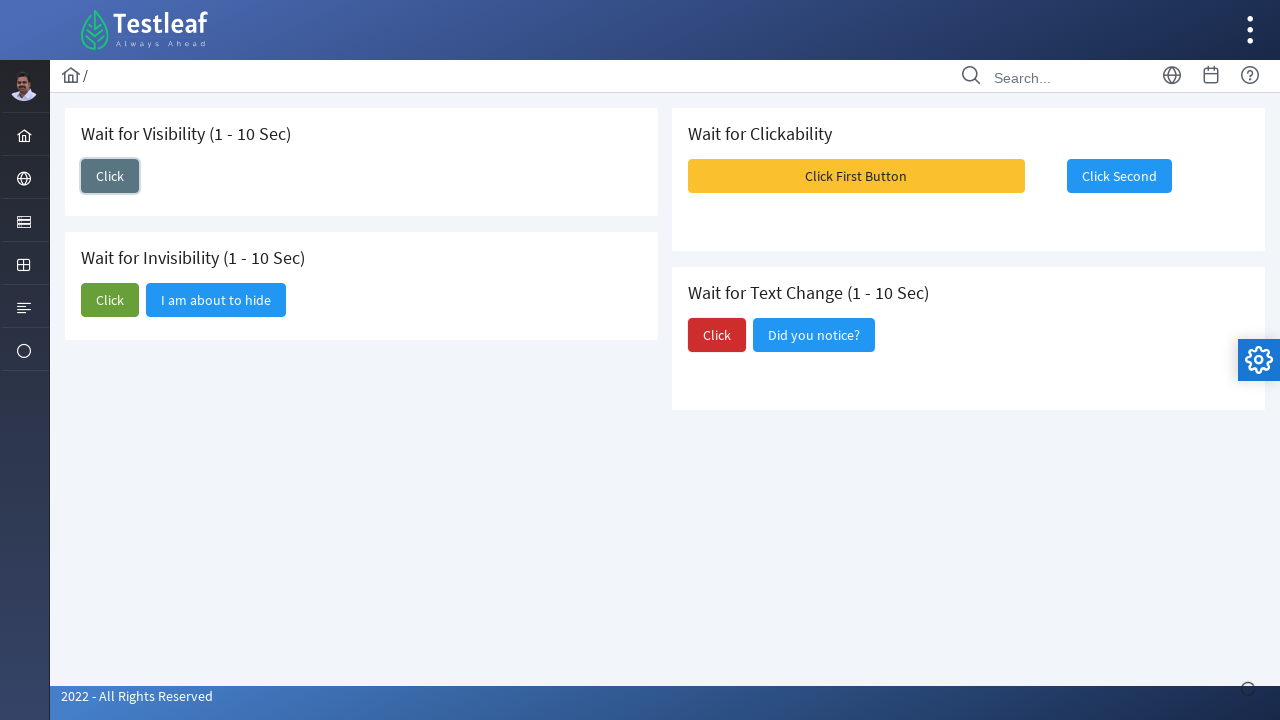

Waited for 'I am here' element to become visible
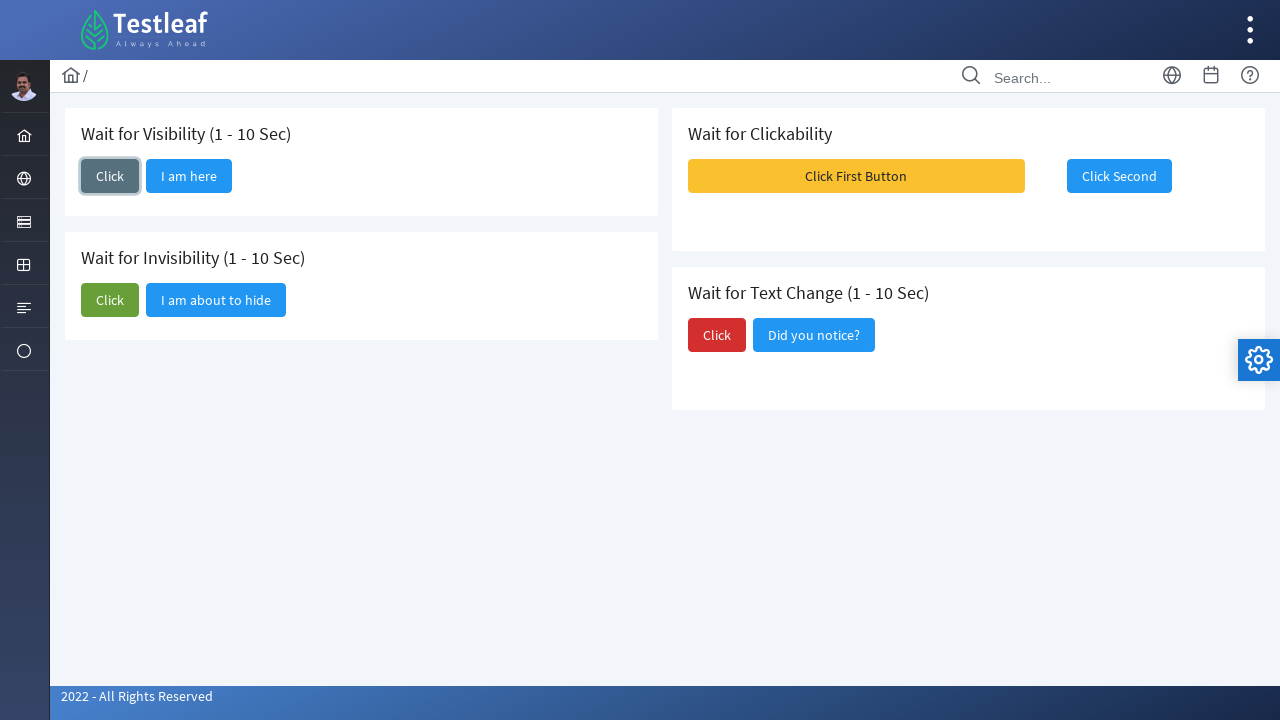

Retrieved visible text content: 'I am here'
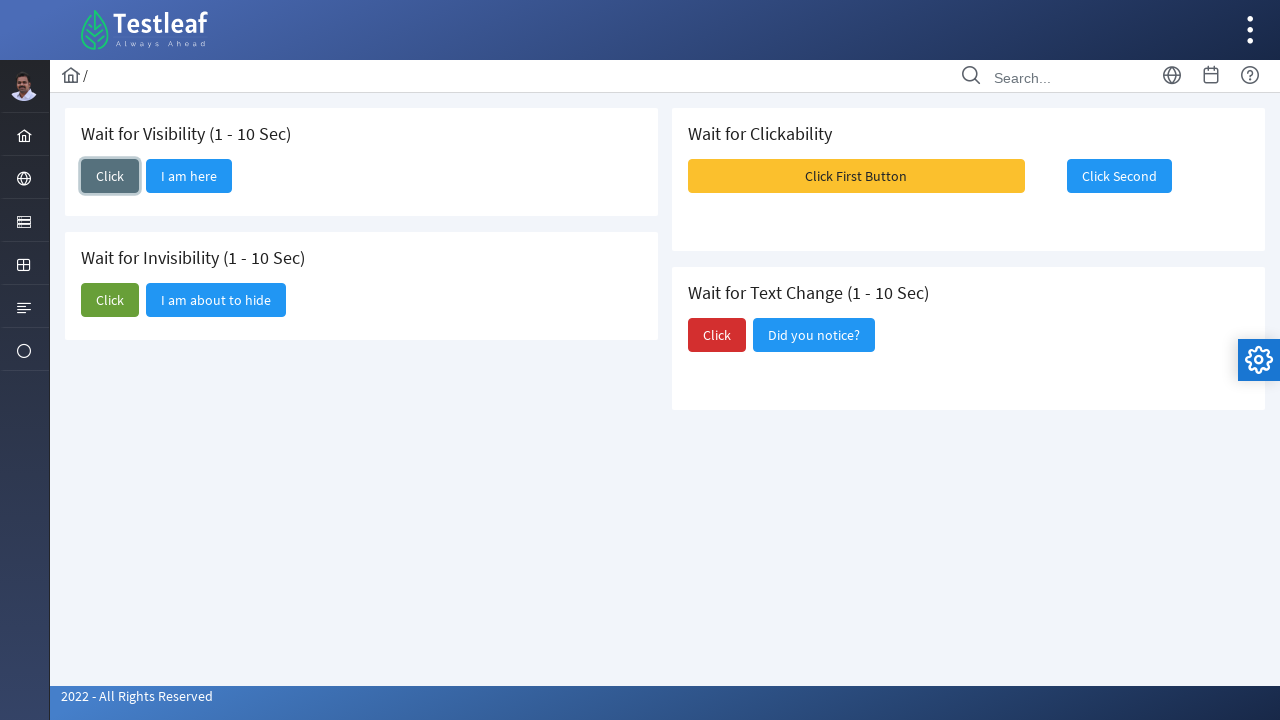

Clicked second 'Click' button to trigger element invisibility at (110, 300) on xpath=(//span[text()='Click'])[2]
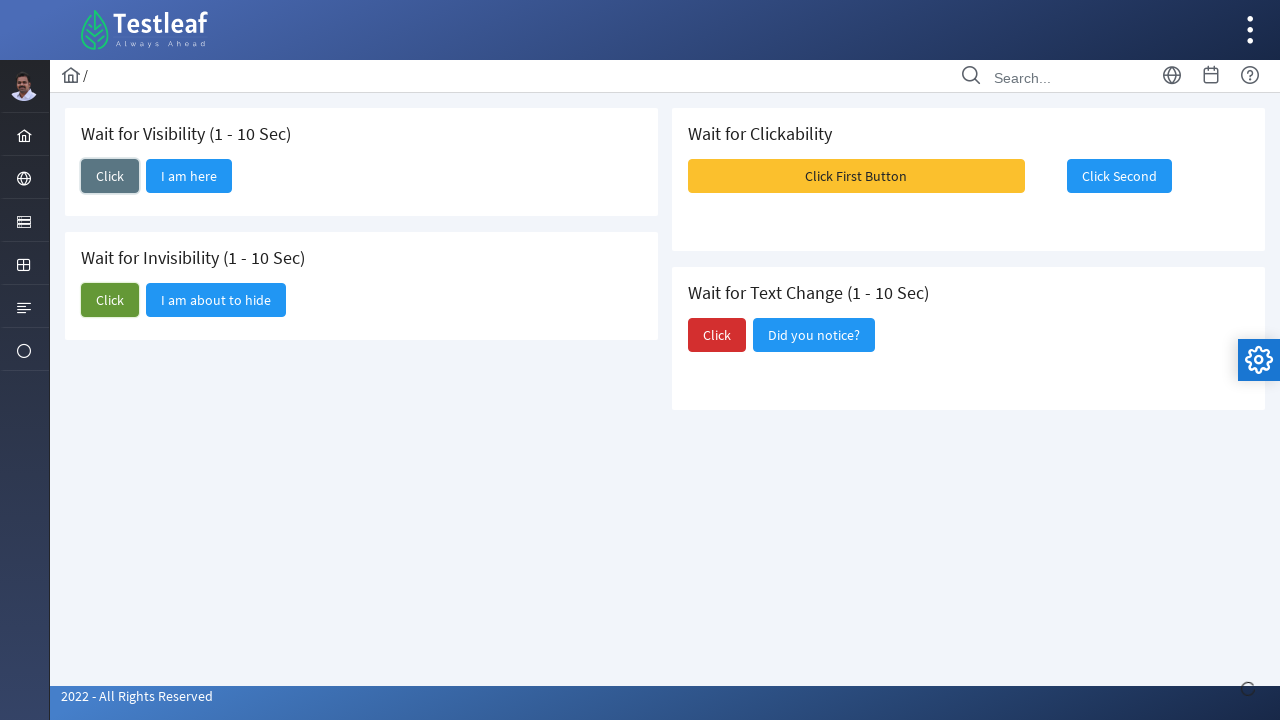

Waited for 'I am about to hide' element to become invisible
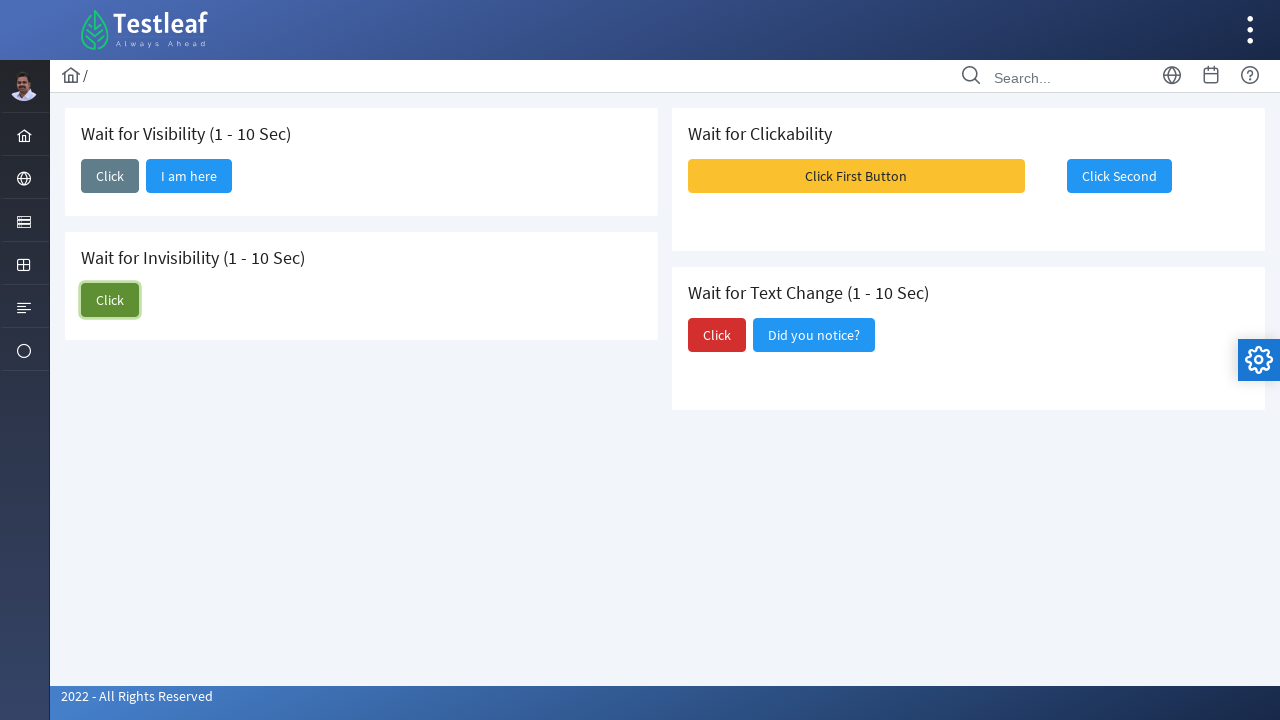

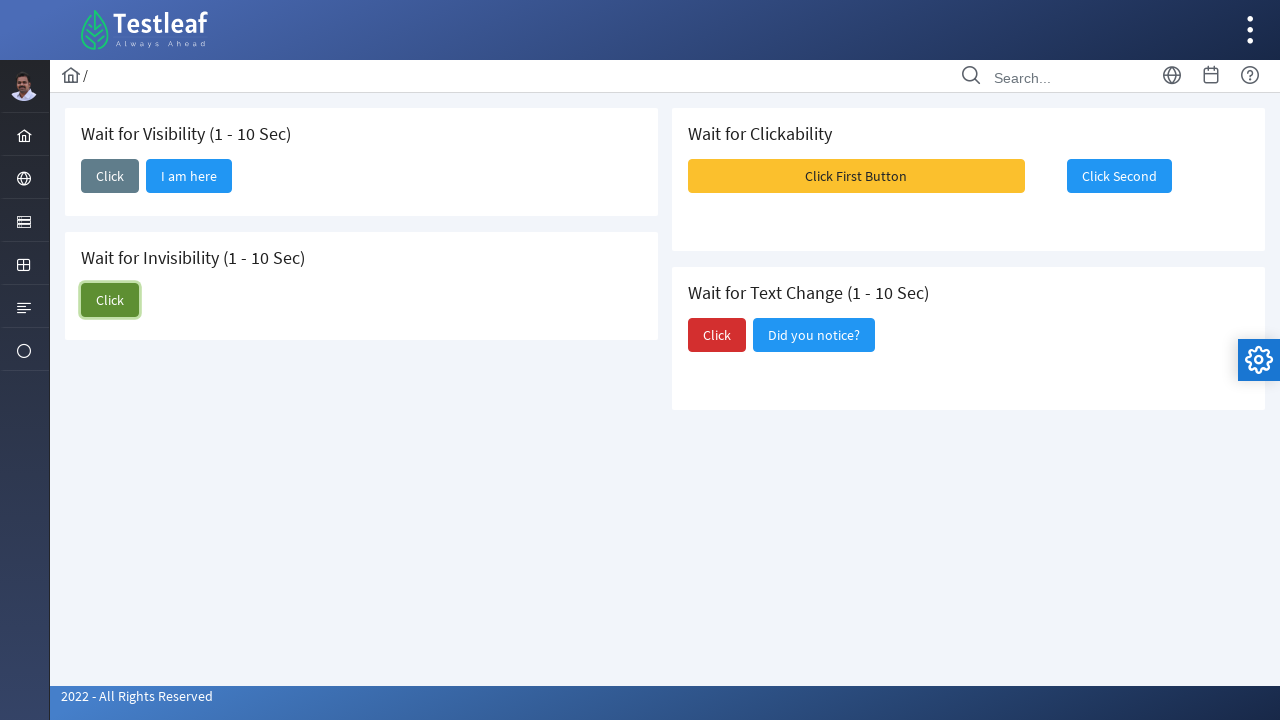